Tests GitHub wiki functionality by navigating to the Selenide repository, clicking on the Wiki tab, filtering wiki pages, and verifying a specific code snippet is present on the SoftAssertions wiki page.

Starting URL: https://github.com/selenide/selenide

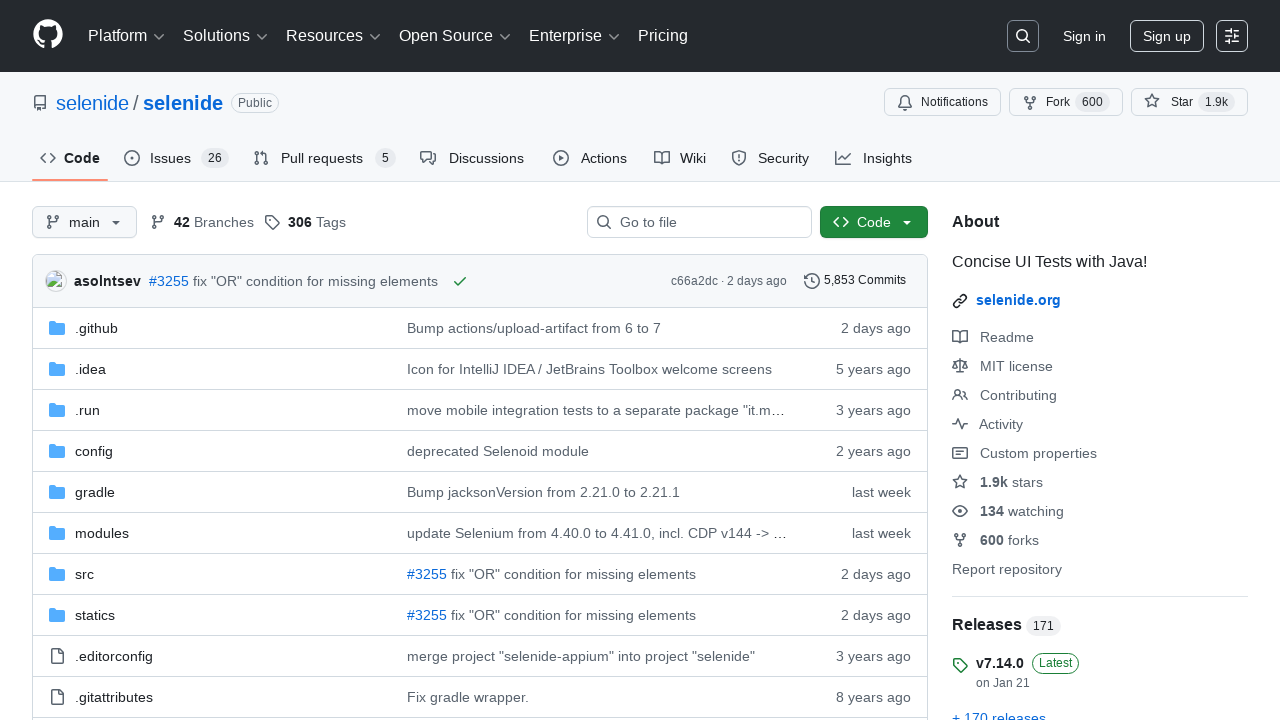

Clicked on the Wiki tab at (680, 158) on #wiki-tab
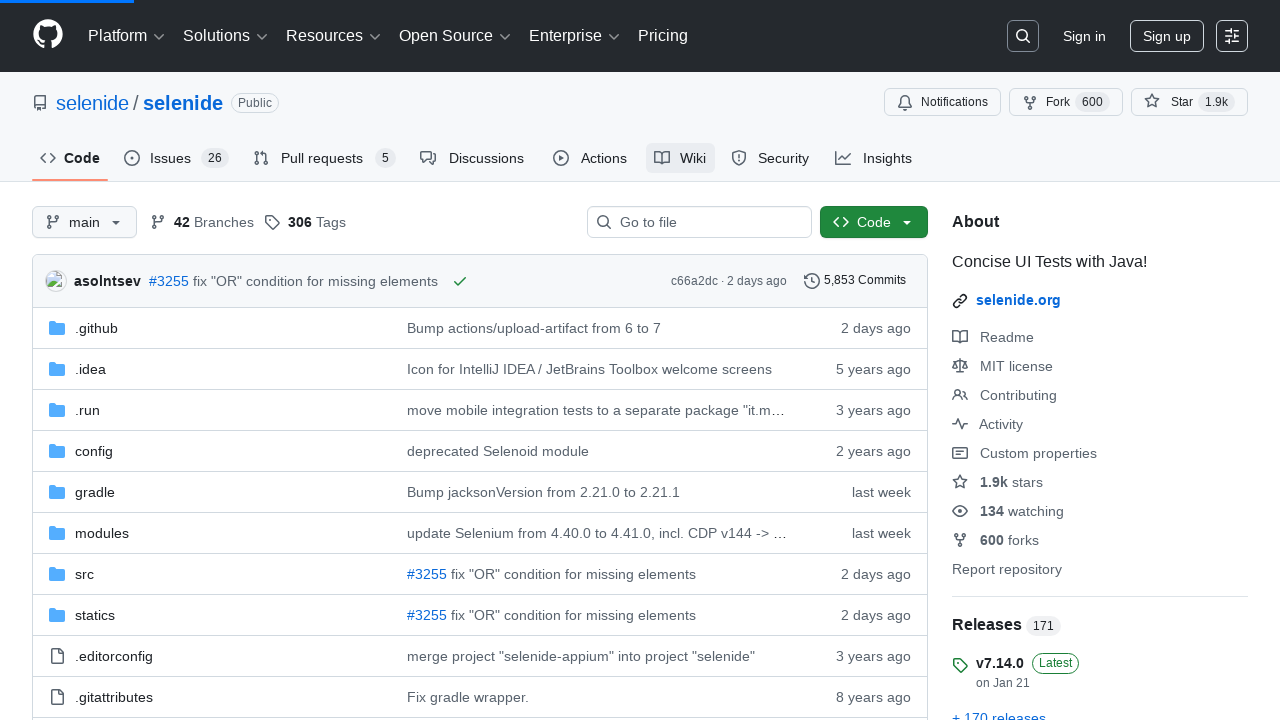

Filtered wiki pages by typing 'Sof' on #wiki-pages-box #wiki-pages-filter
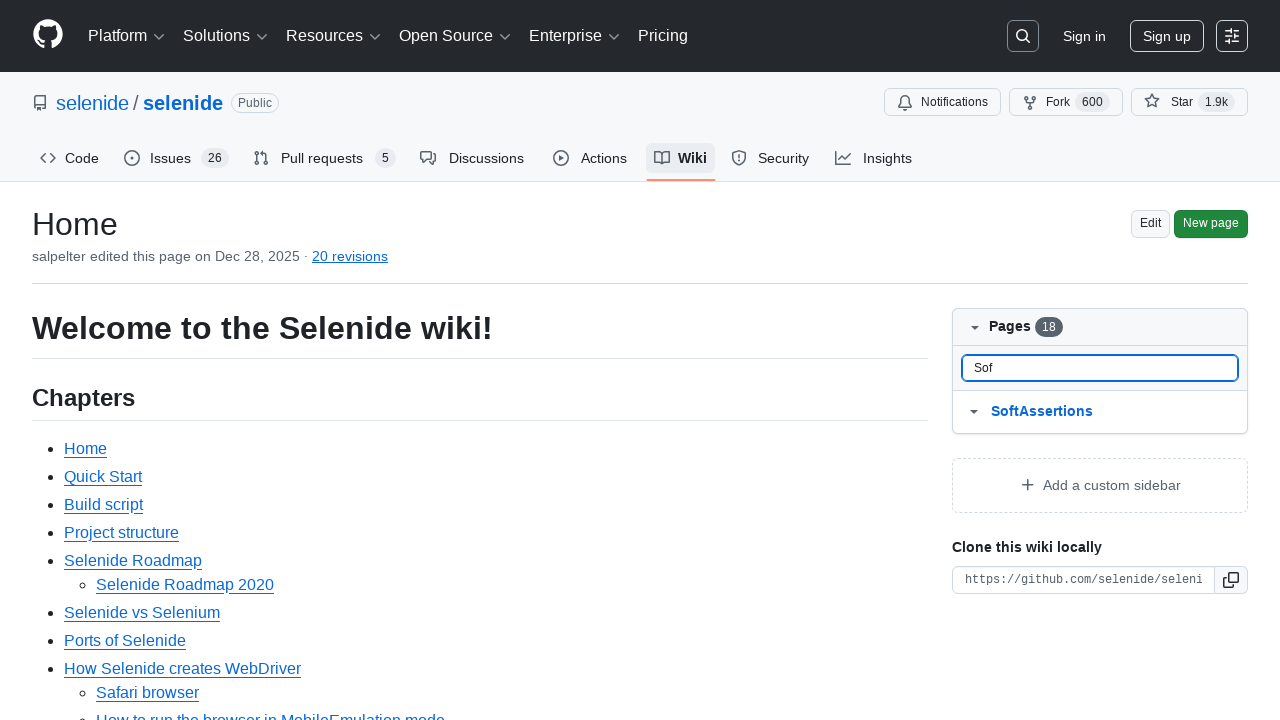

Clicked on the SoftAssertions wiki page link at (1042, 412) on #wiki-pages-box >> text=SoftAssertions
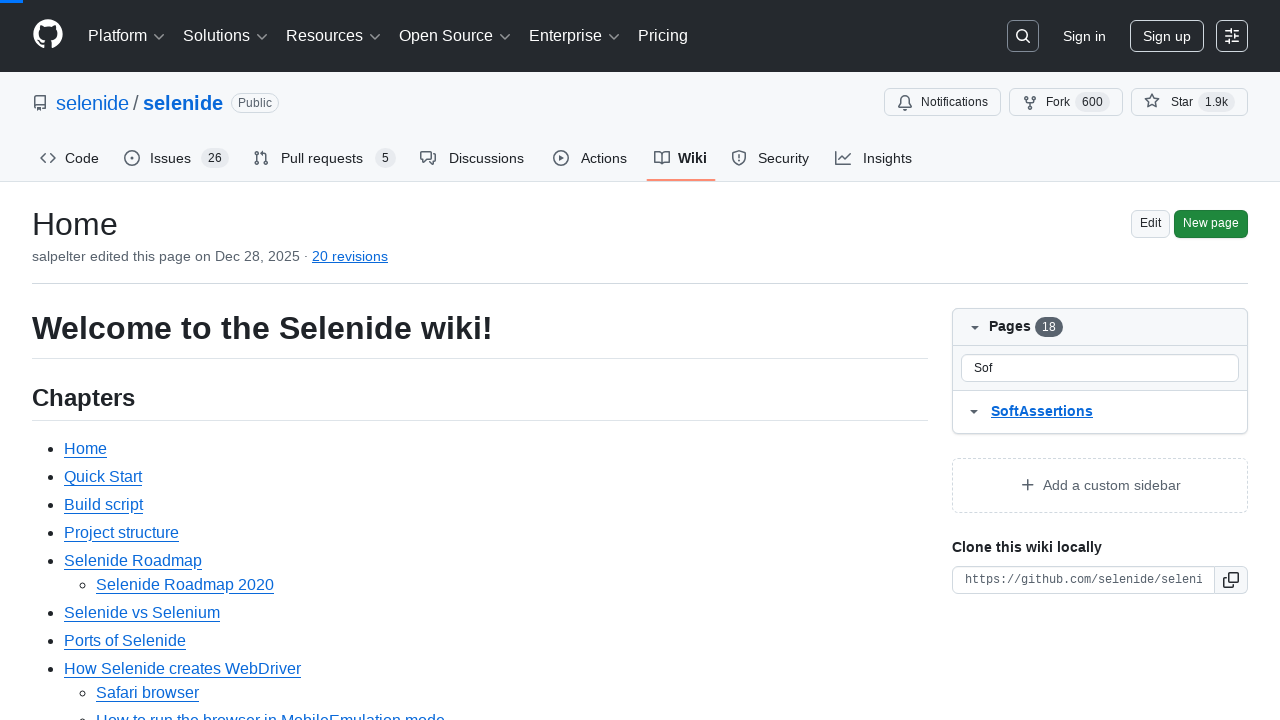

Wiki body element loaded
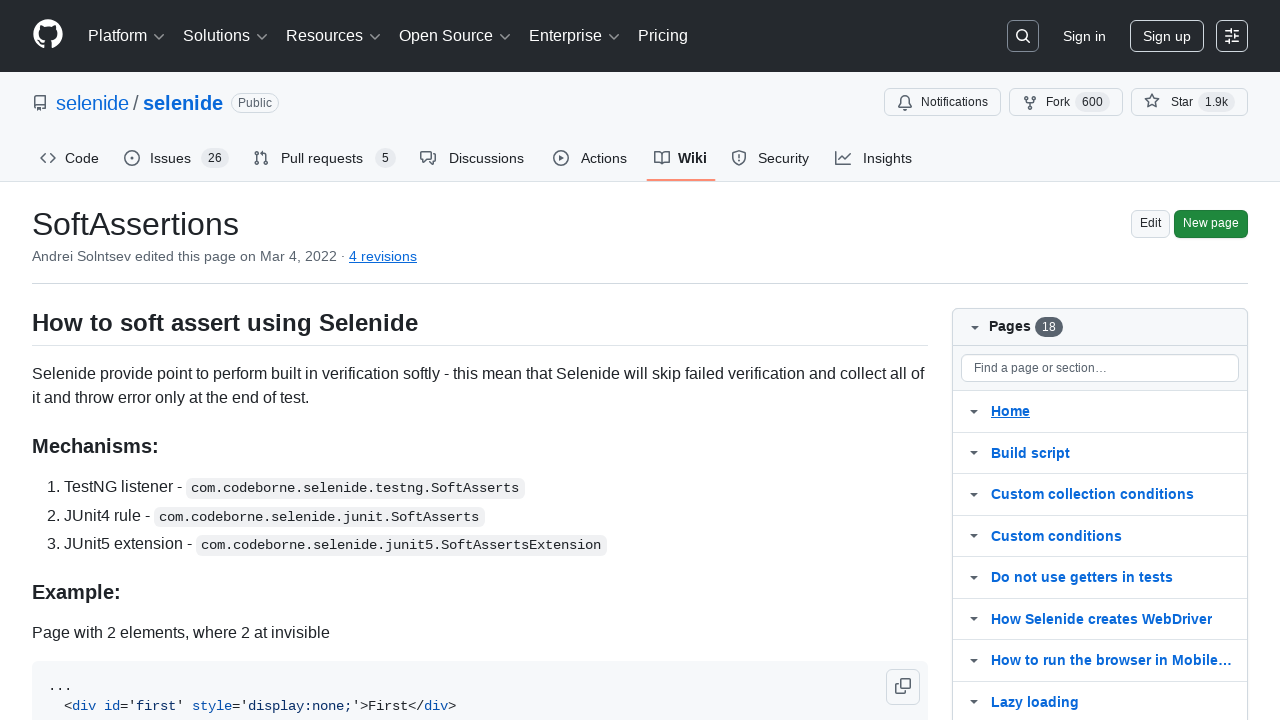

Wiki body content became visible
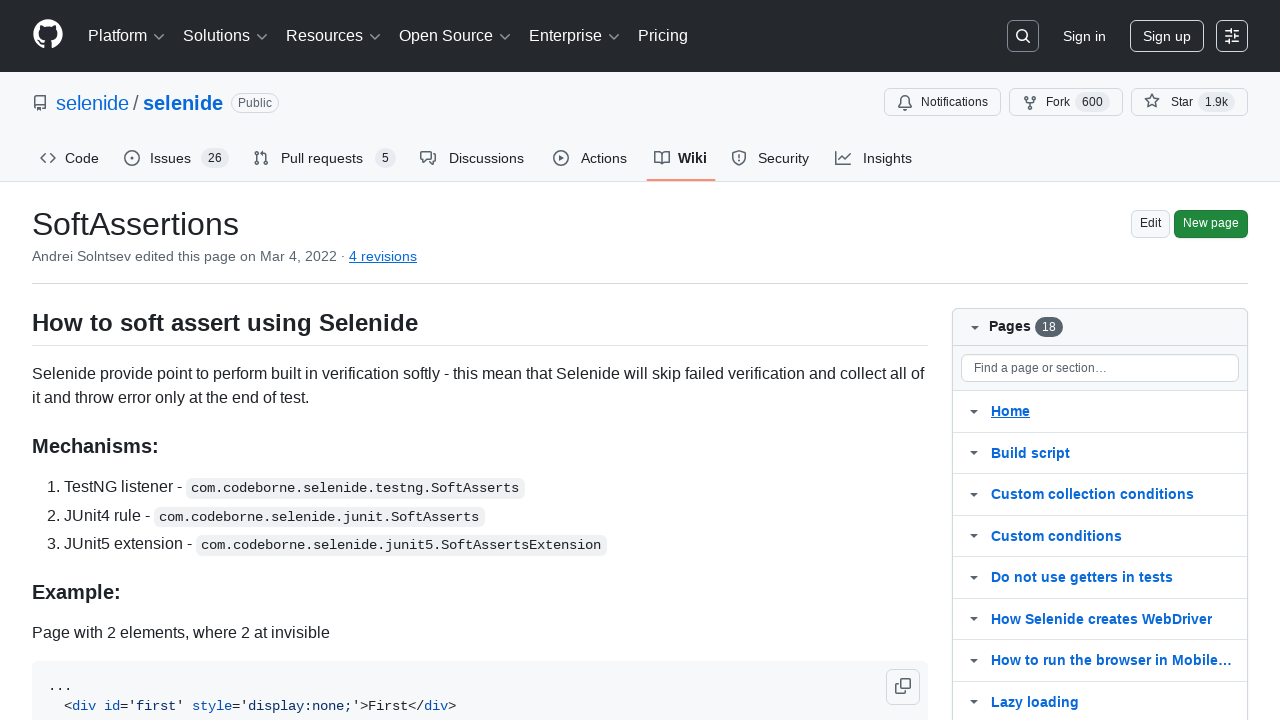

Verified code snippet '@ExtendWith({SoftAssertsExtension.class})' is present on SoftAssertions wiki page
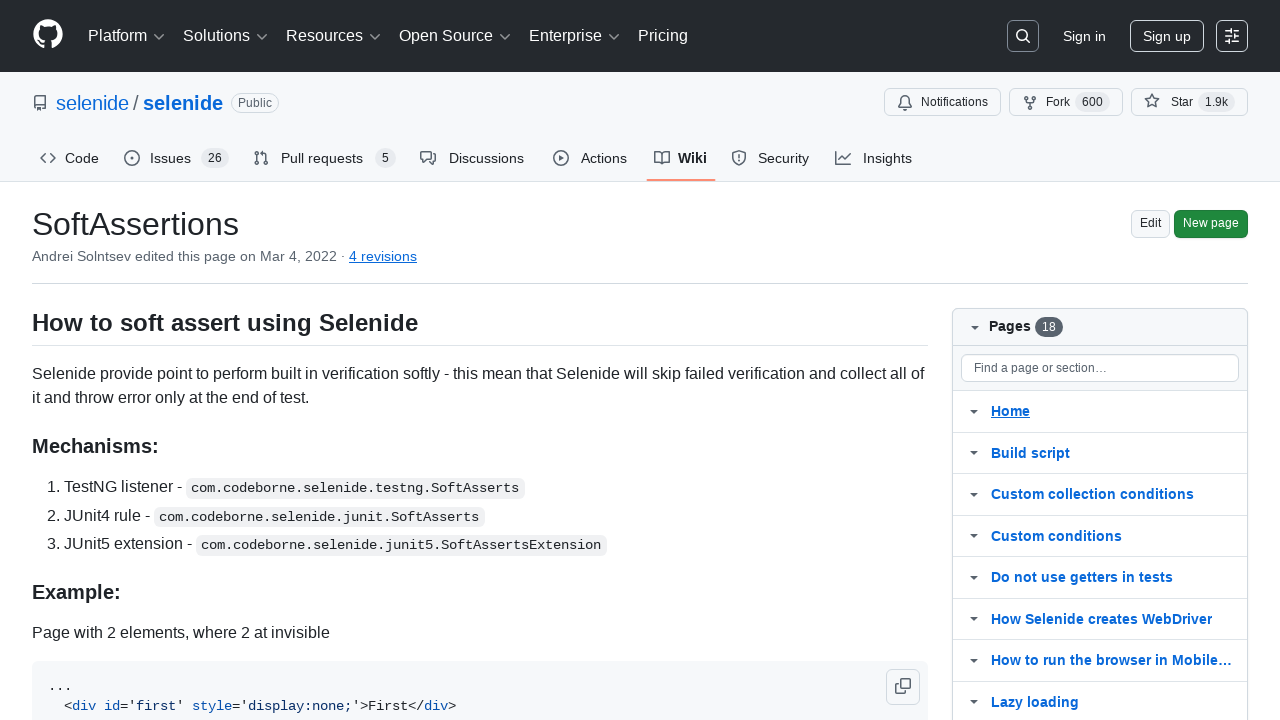

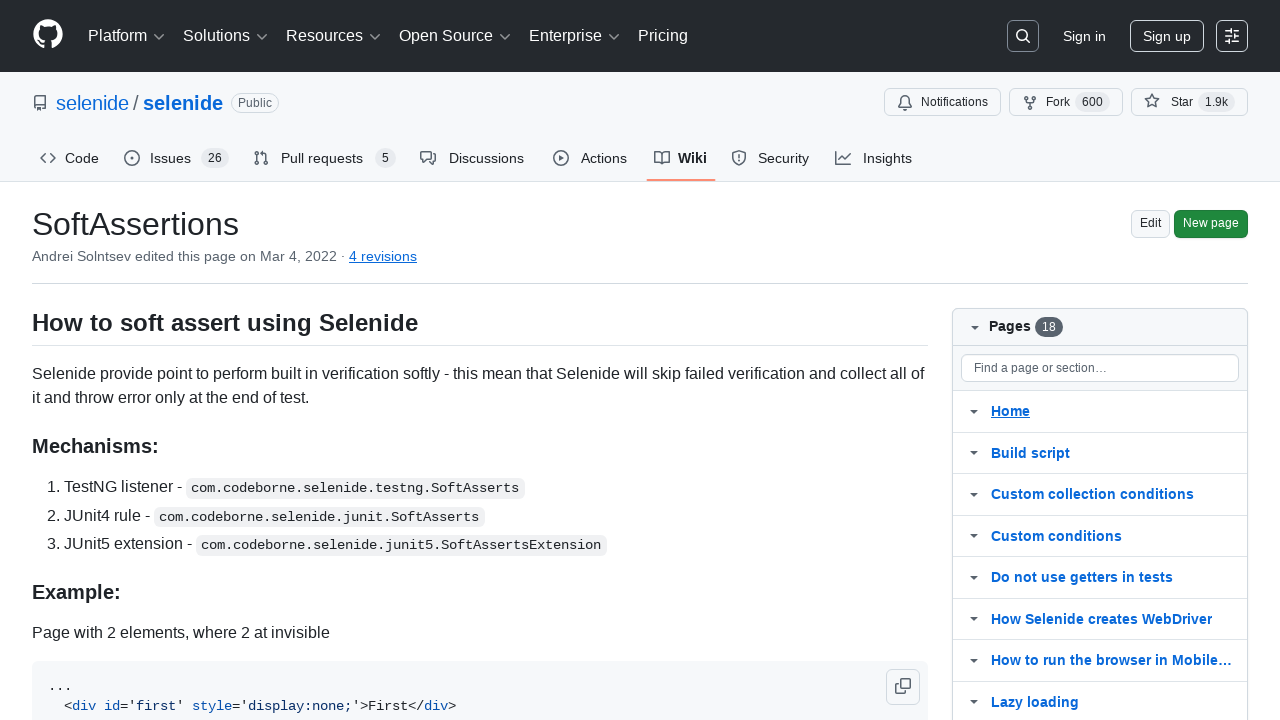